Tests dynamic loading by clicking Start, waiting for loading indicator to disappear, then verifying the result text appears

Starting URL: http://the-internet.herokuapp.com/dynamic_loading/2

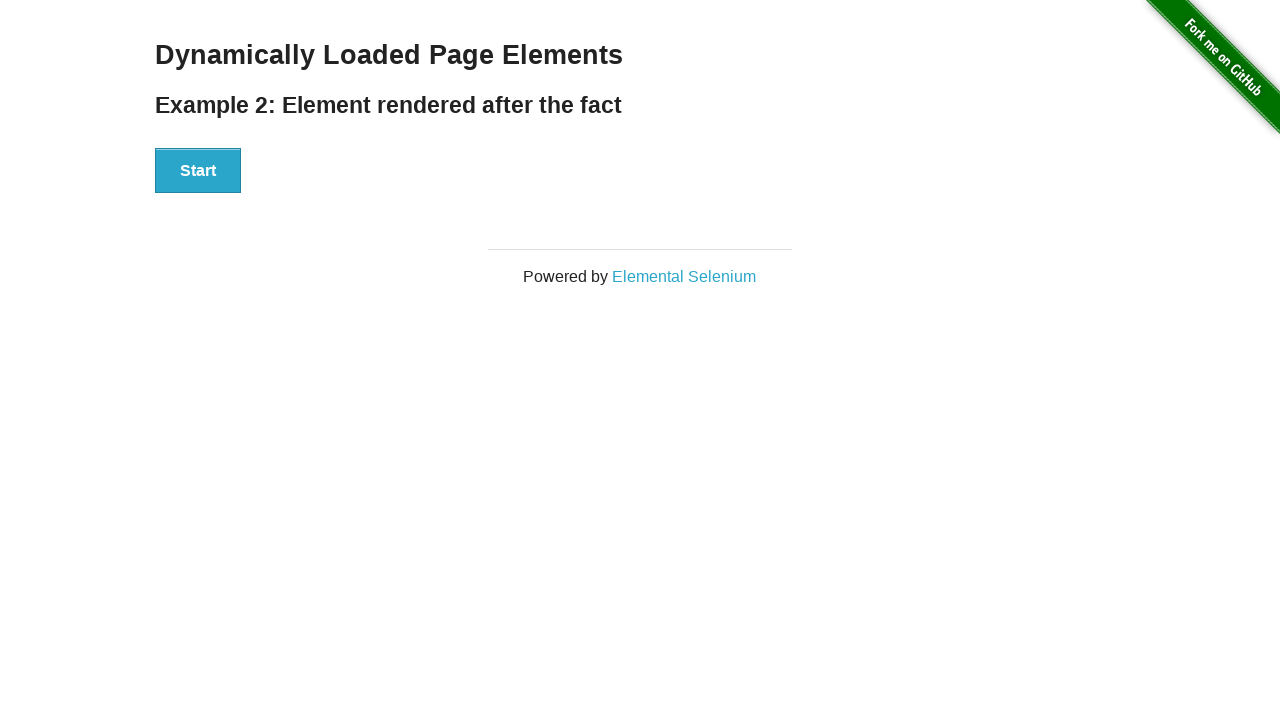

Navigated to dynamic loading page
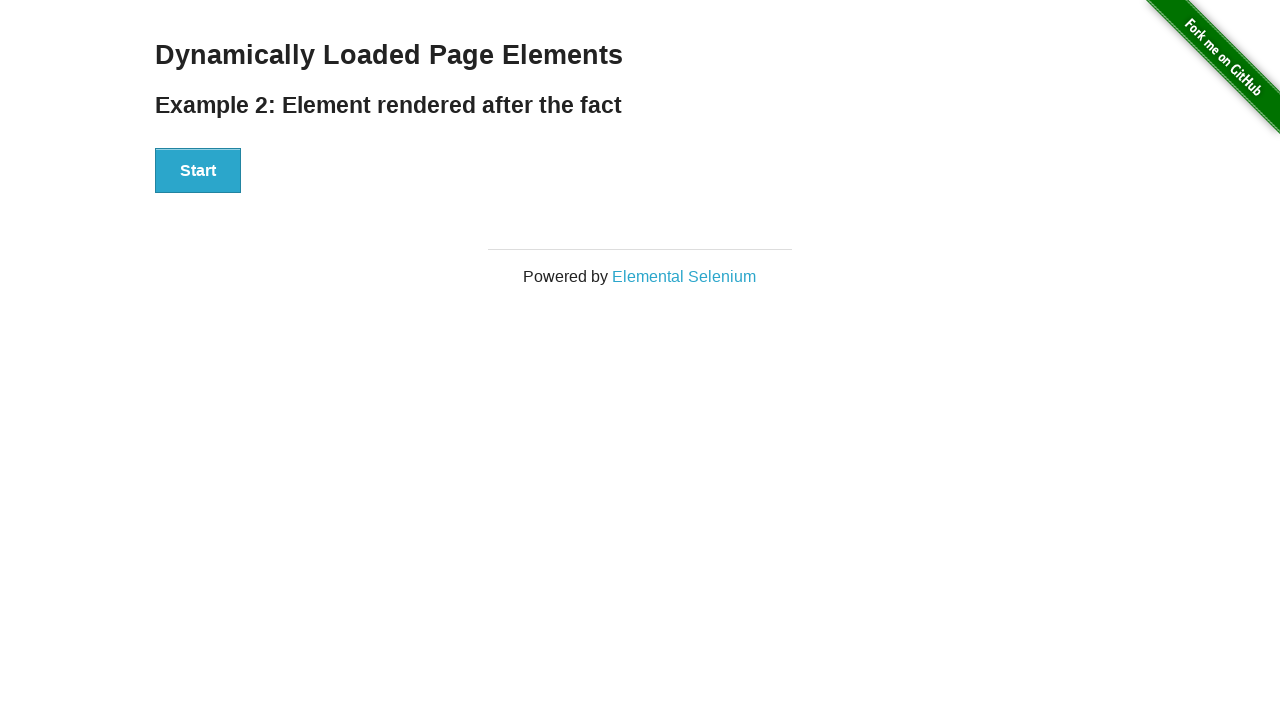

Clicked Start button to initiate dynamic loading at (198, 171) on xpath=//div[@id='start']//button
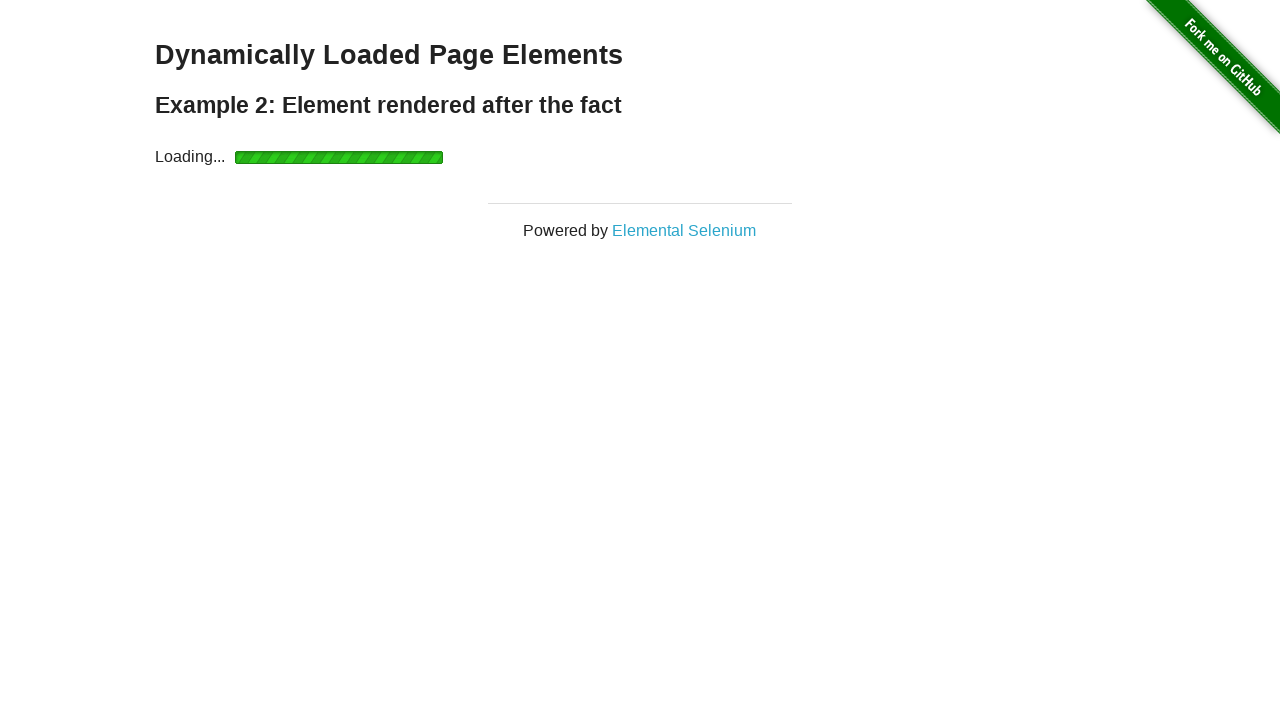

Loading indicator became visible
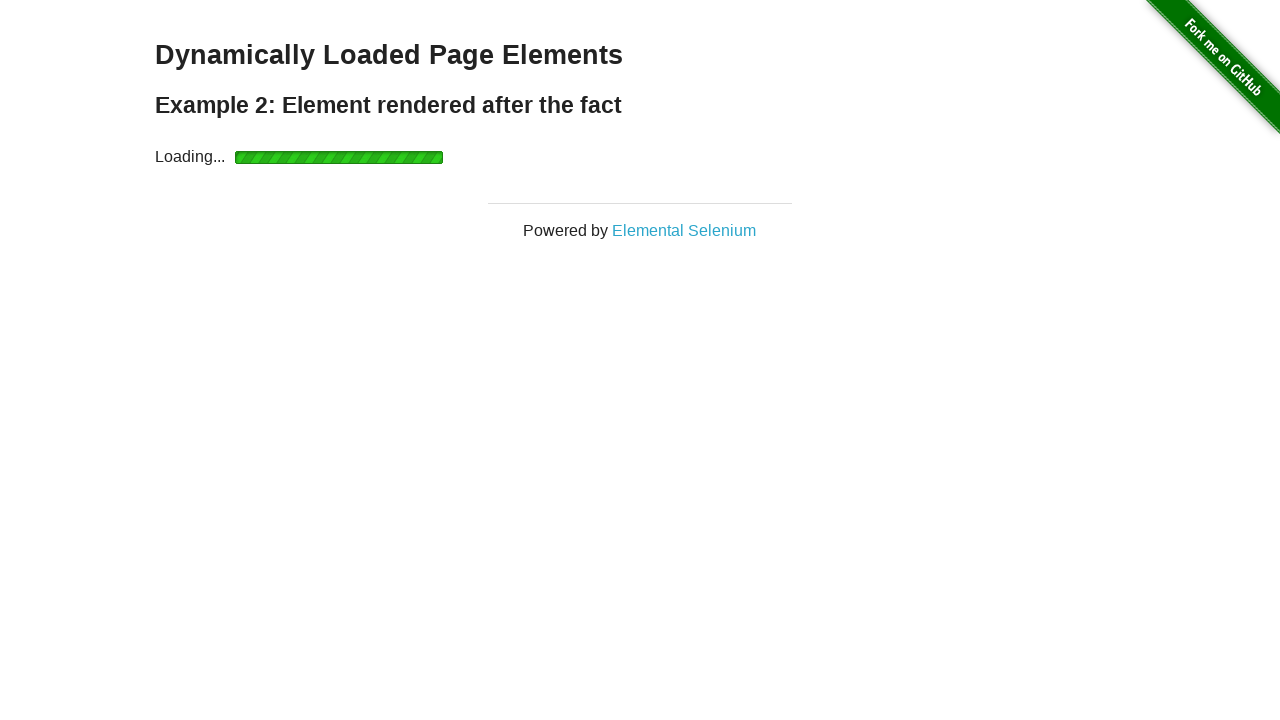

Loading indicator disappeared after 5 seconds
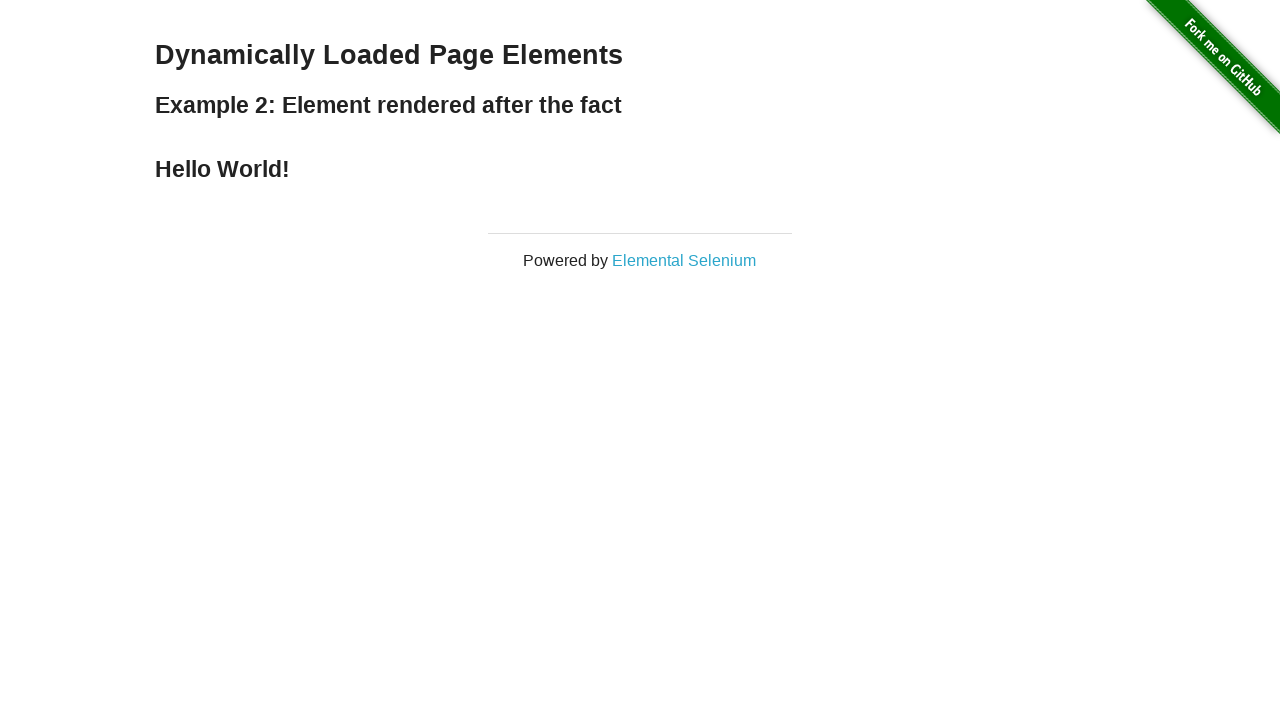

Verified 'Hello World!' text appeared after loading completed
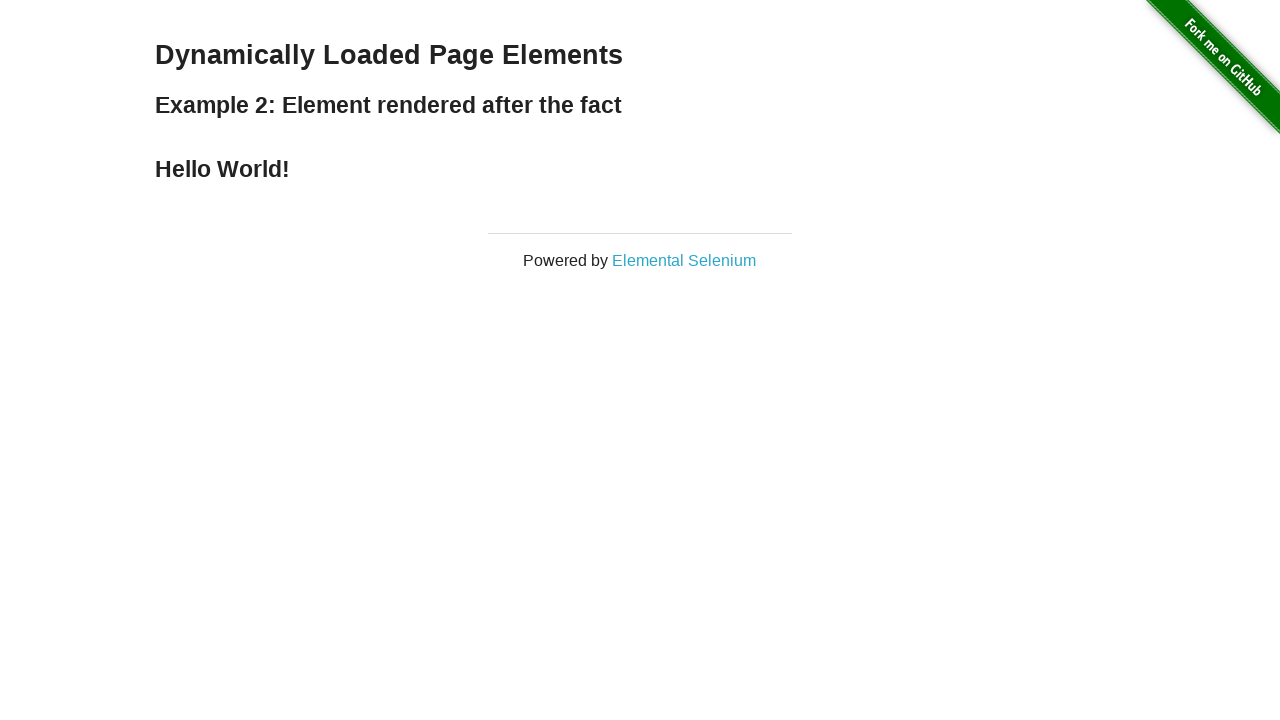

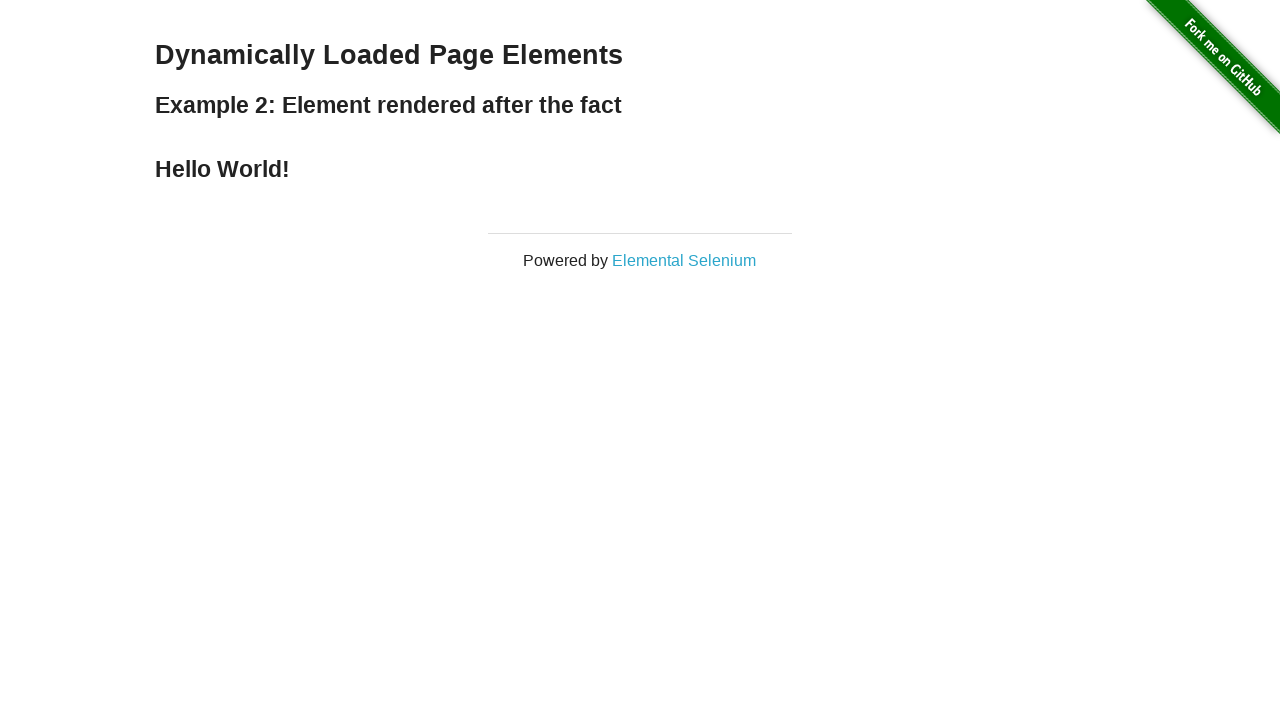